Tests a multiple selection dropdown list by selecting all available options, deselecting one option, and verifying the remaining selected options.

Starting URL: https://www.letskodeit.com/practice

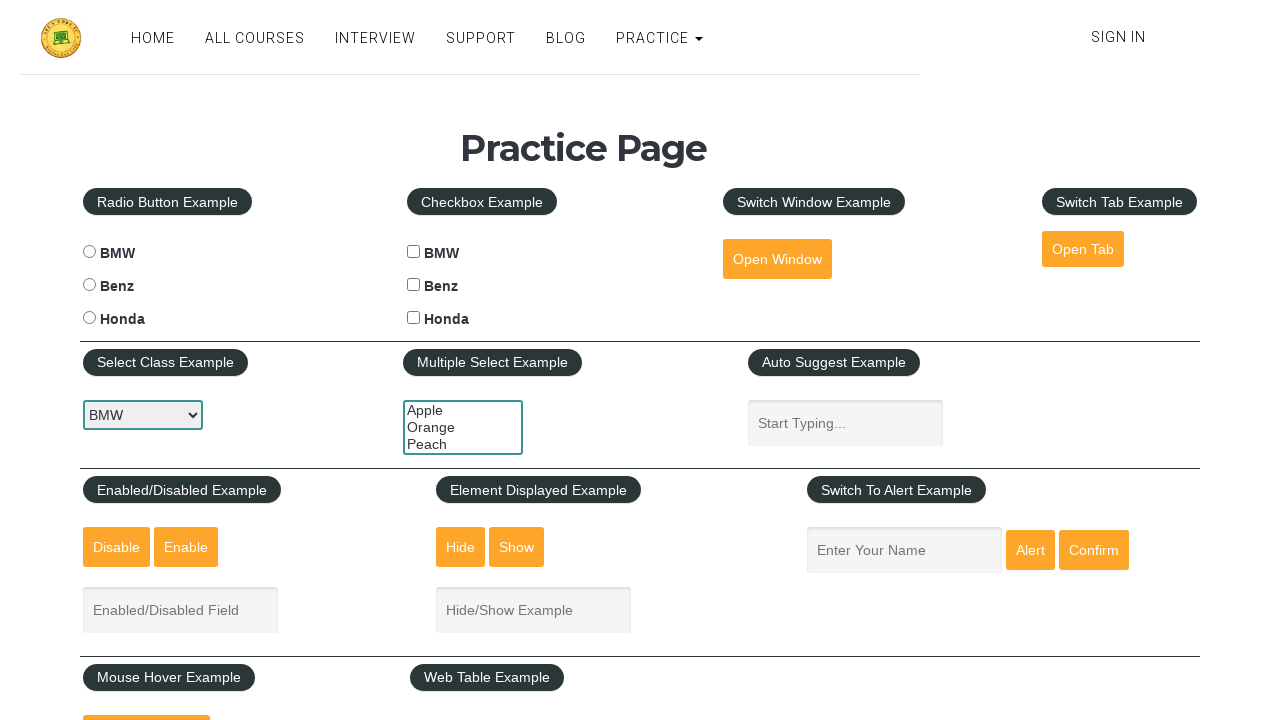

Located the multiple select dropdown element
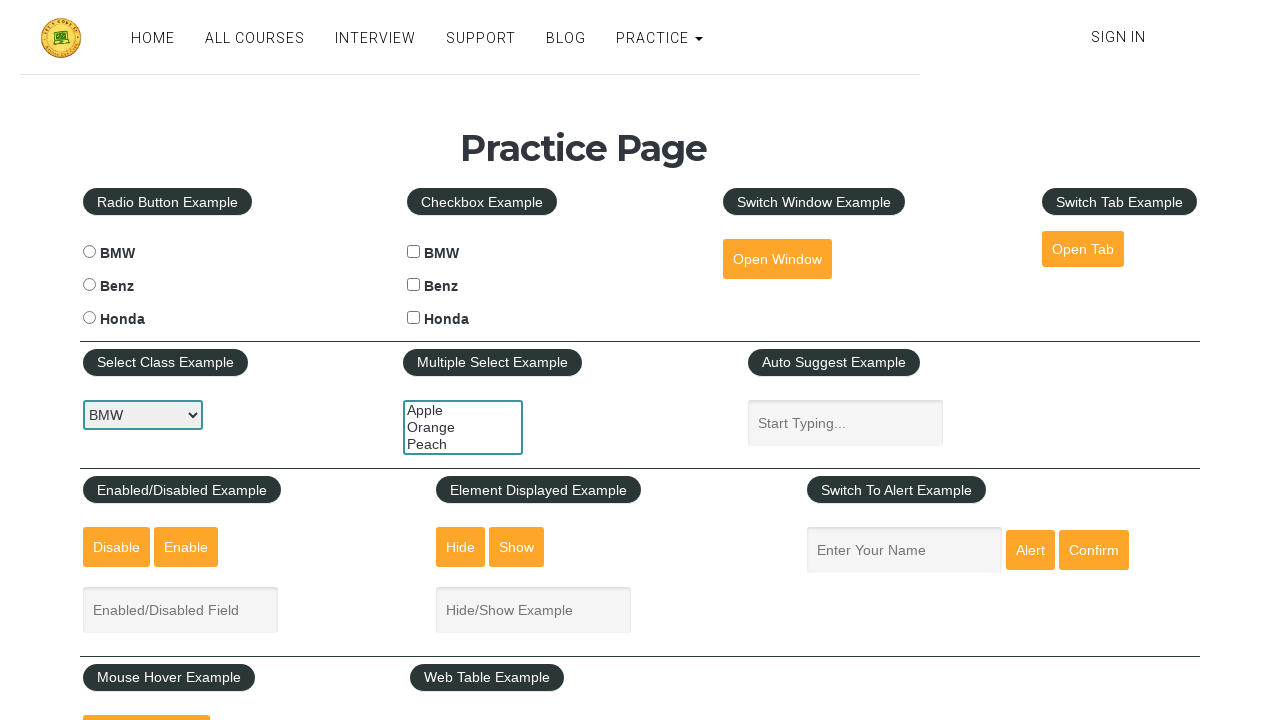

Waited for the multiple select dropdown to be visible
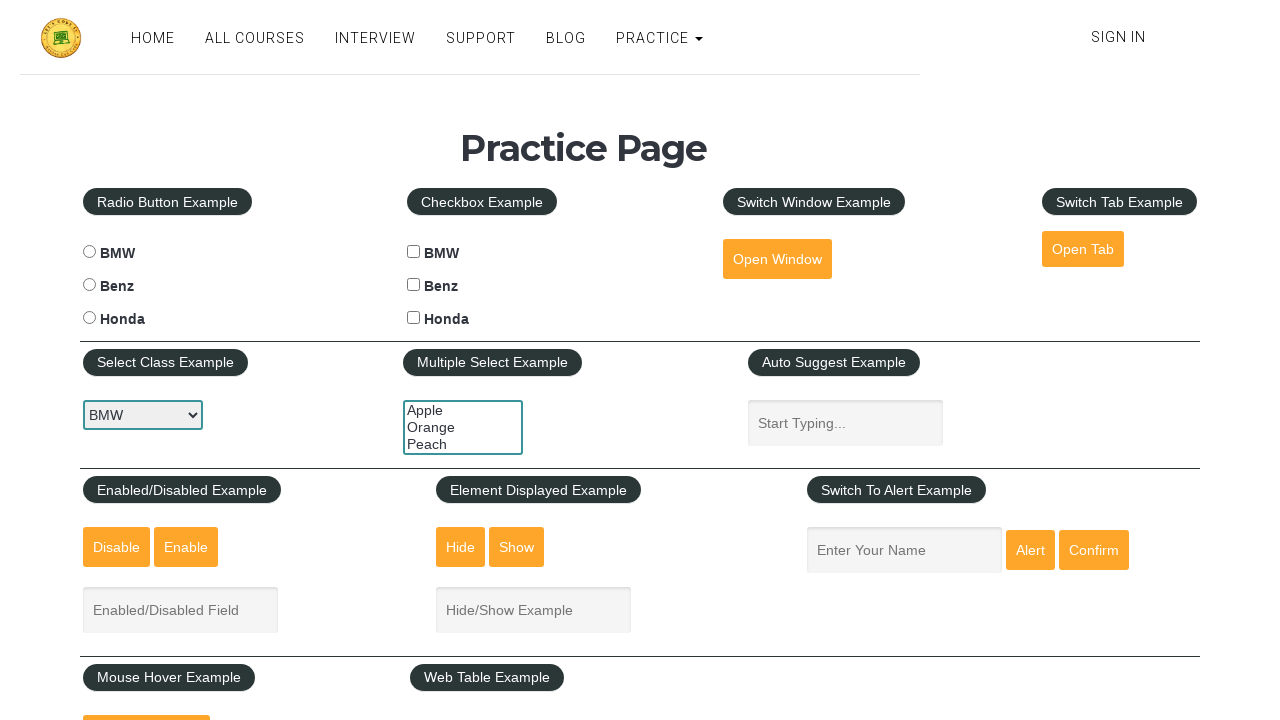

Retrieved all 3 options from the dropdown
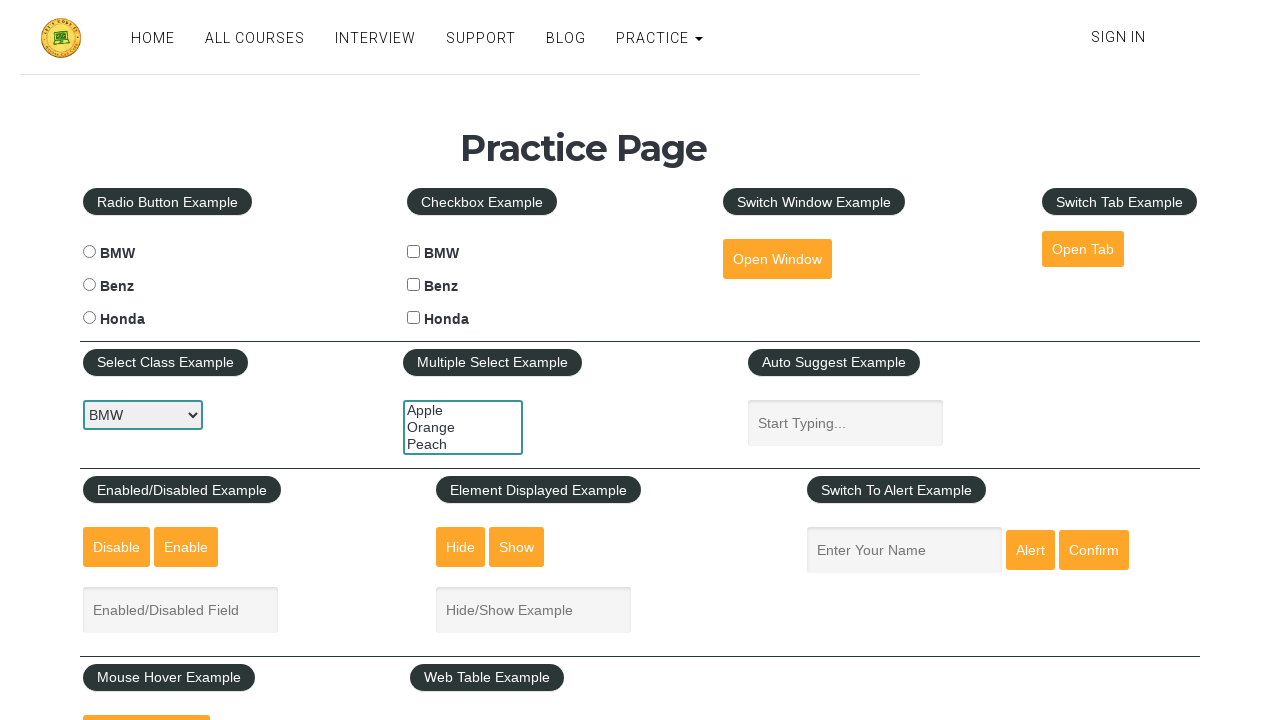

Selected option at index 0 using Ctrl+click at (463, 410) on #multiple-select-example >> option >> nth=0
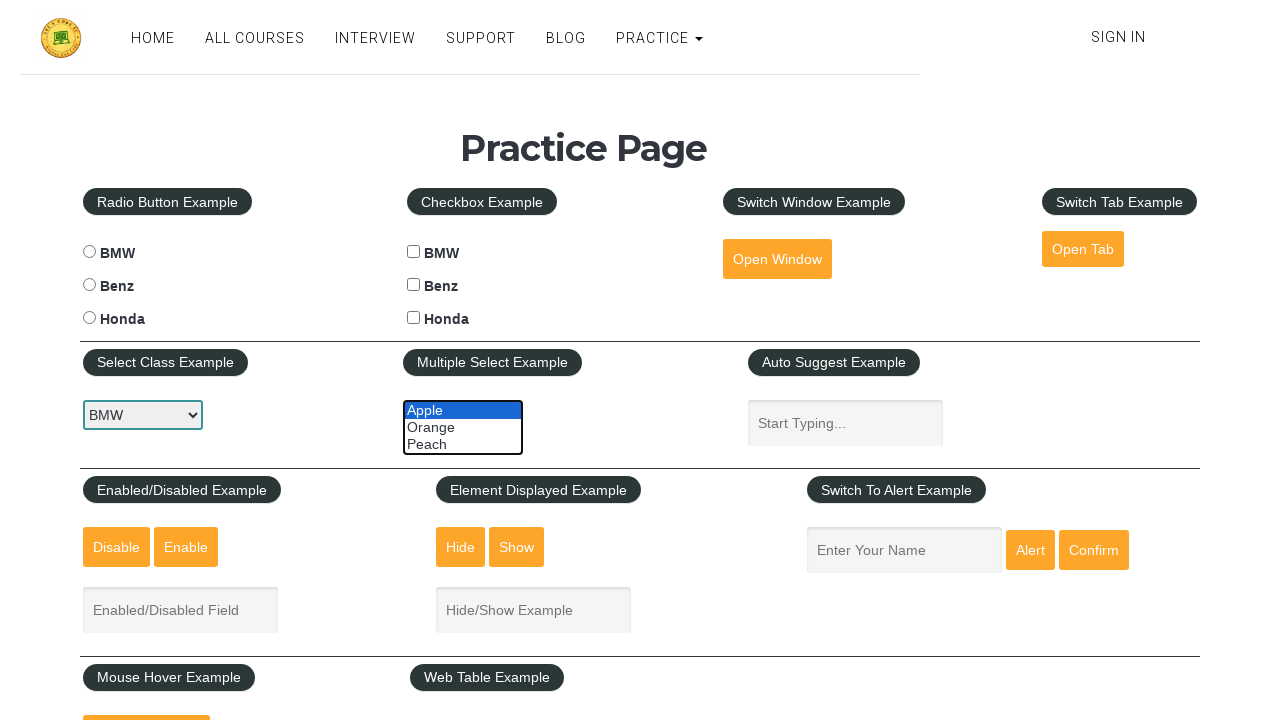

Selected option at index 1 using Ctrl+click at (463, 427) on #multiple-select-example >> option >> nth=1
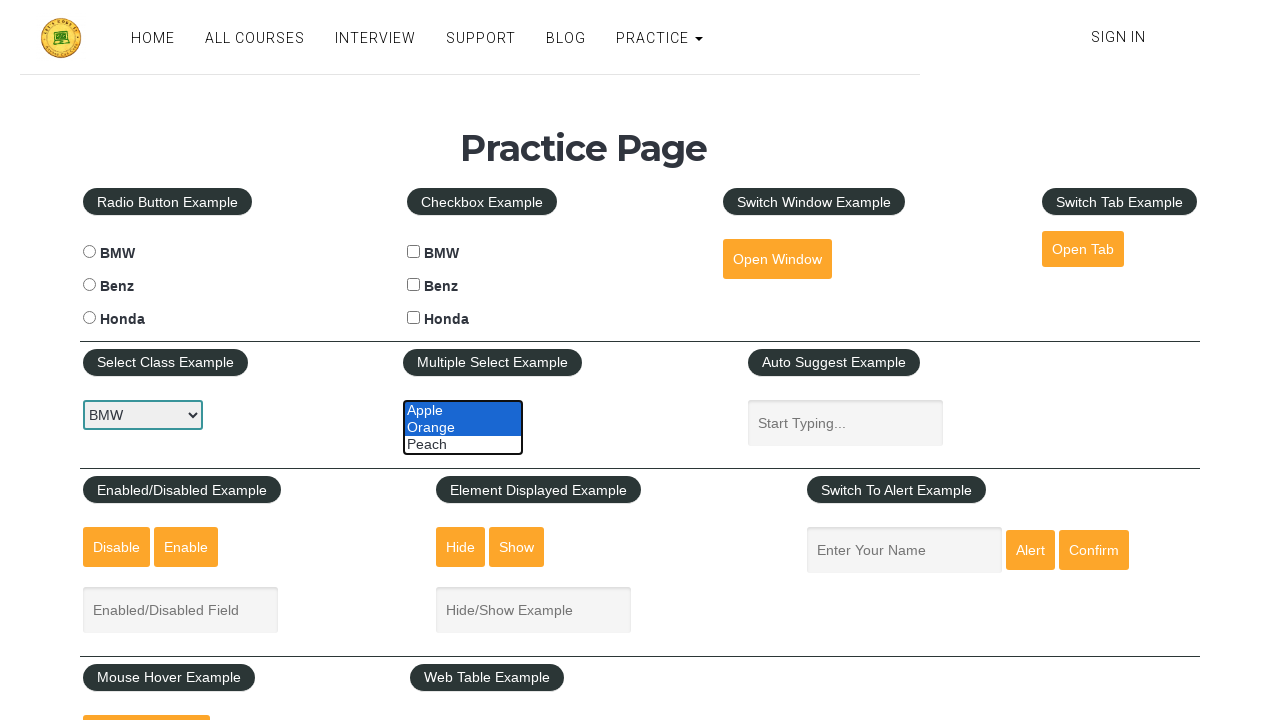

Selected option at index 2 using Ctrl+click at (463, 444) on #multiple-select-example >> option >> nth=2
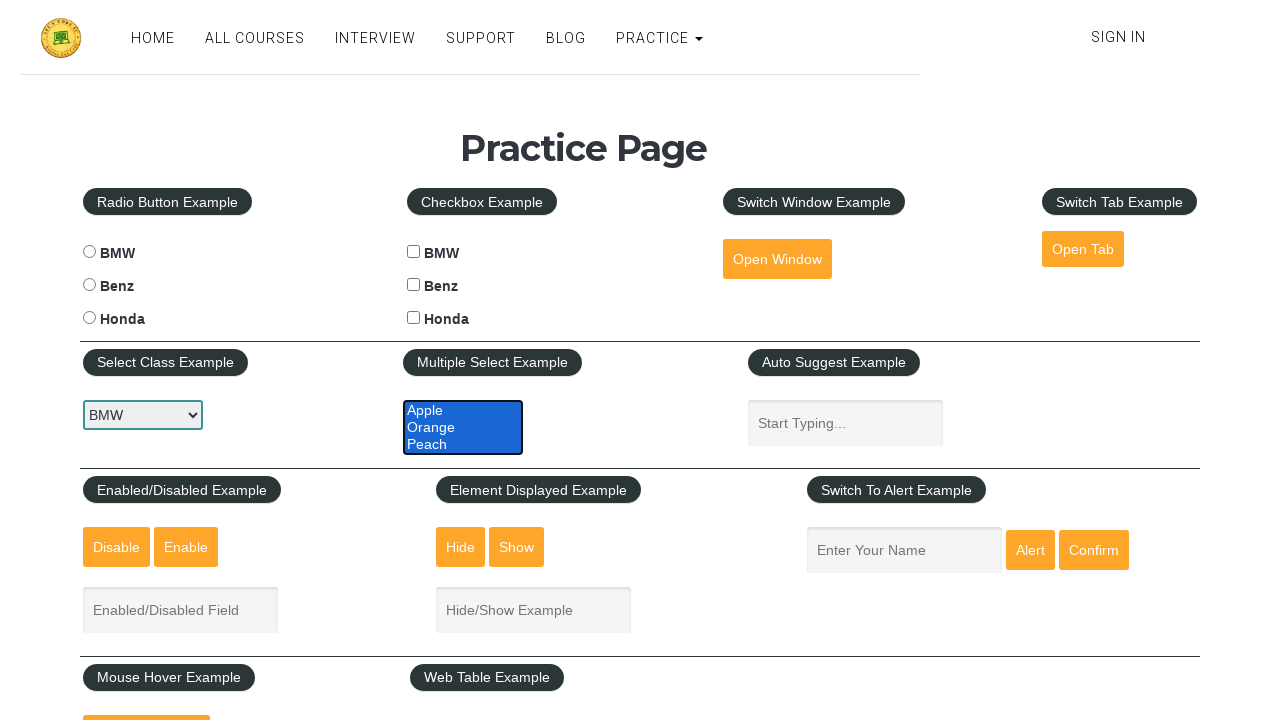

Waited 2000ms to observe all selections
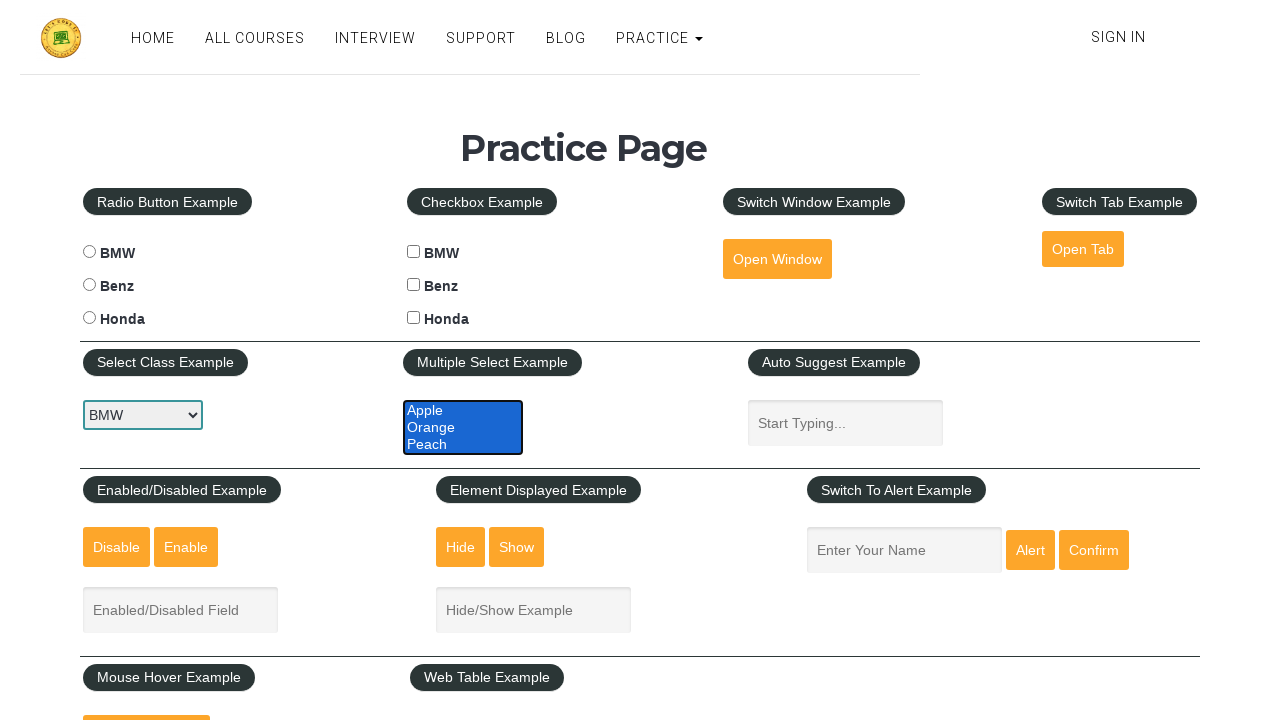

Deselected option at index 1 using Ctrl+click at (463, 427) on #multiple-select-example >> option >> nth=1
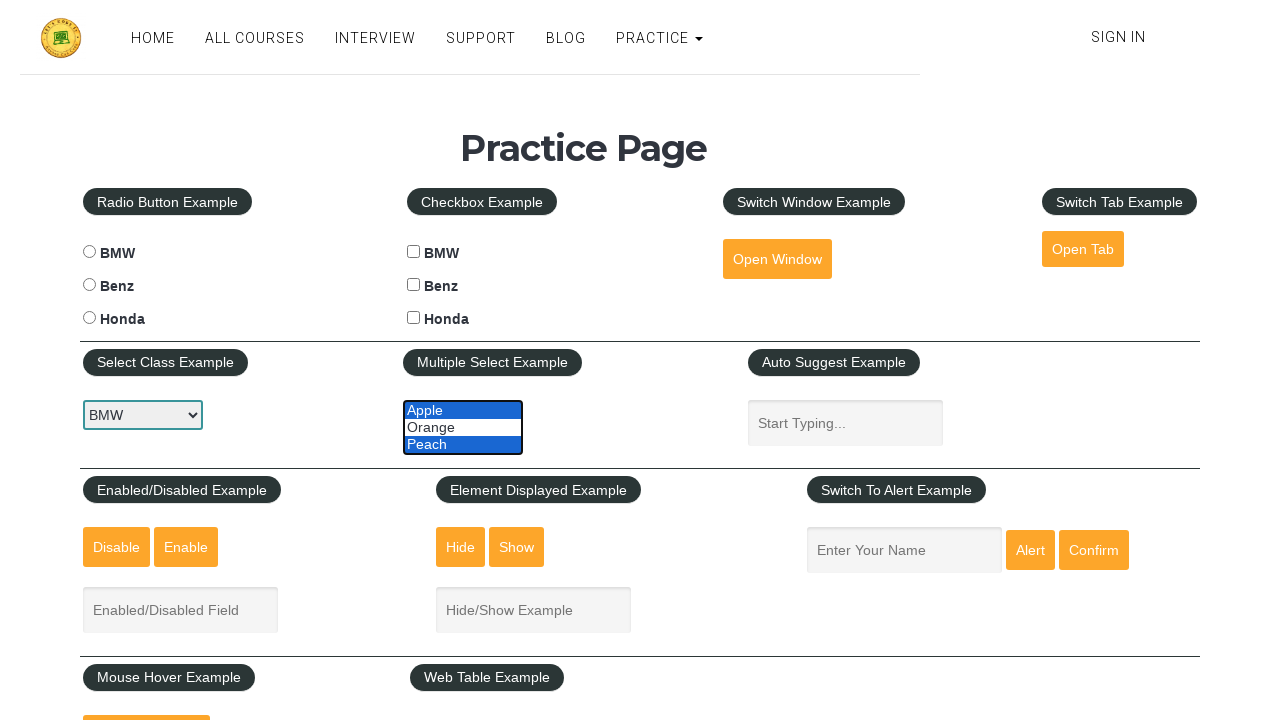

Verified that checked options are present in the dropdown
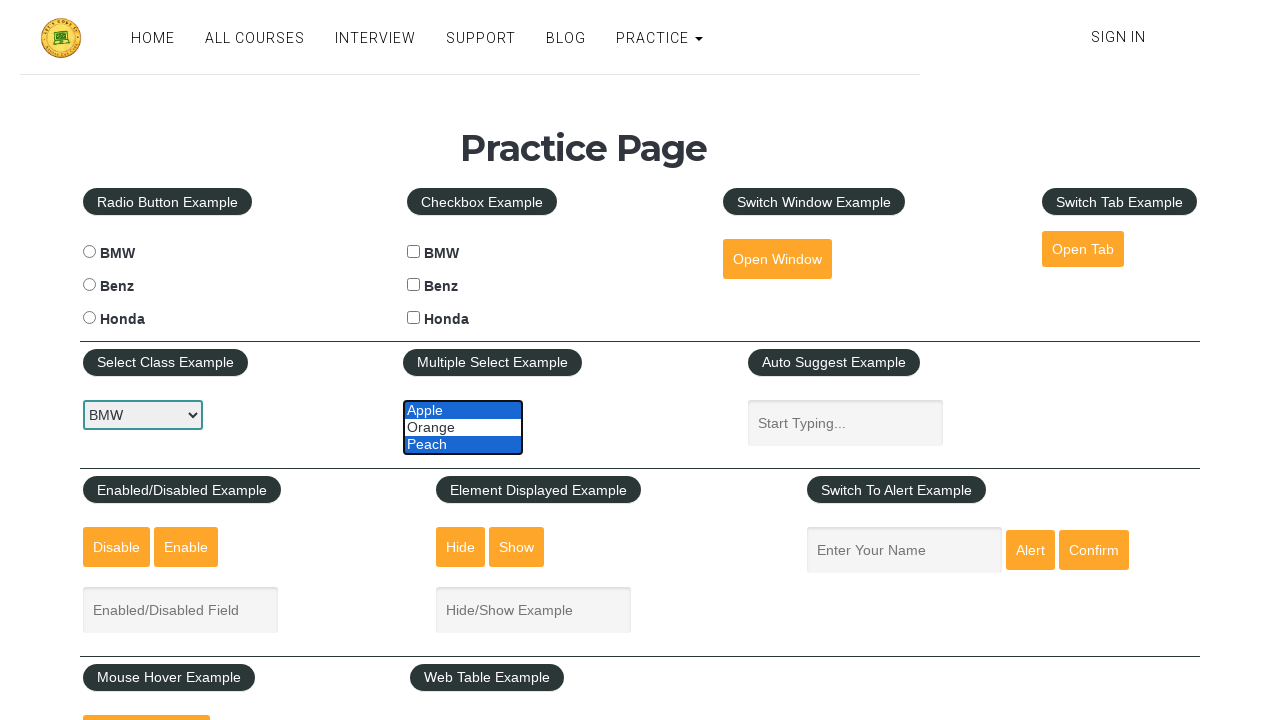

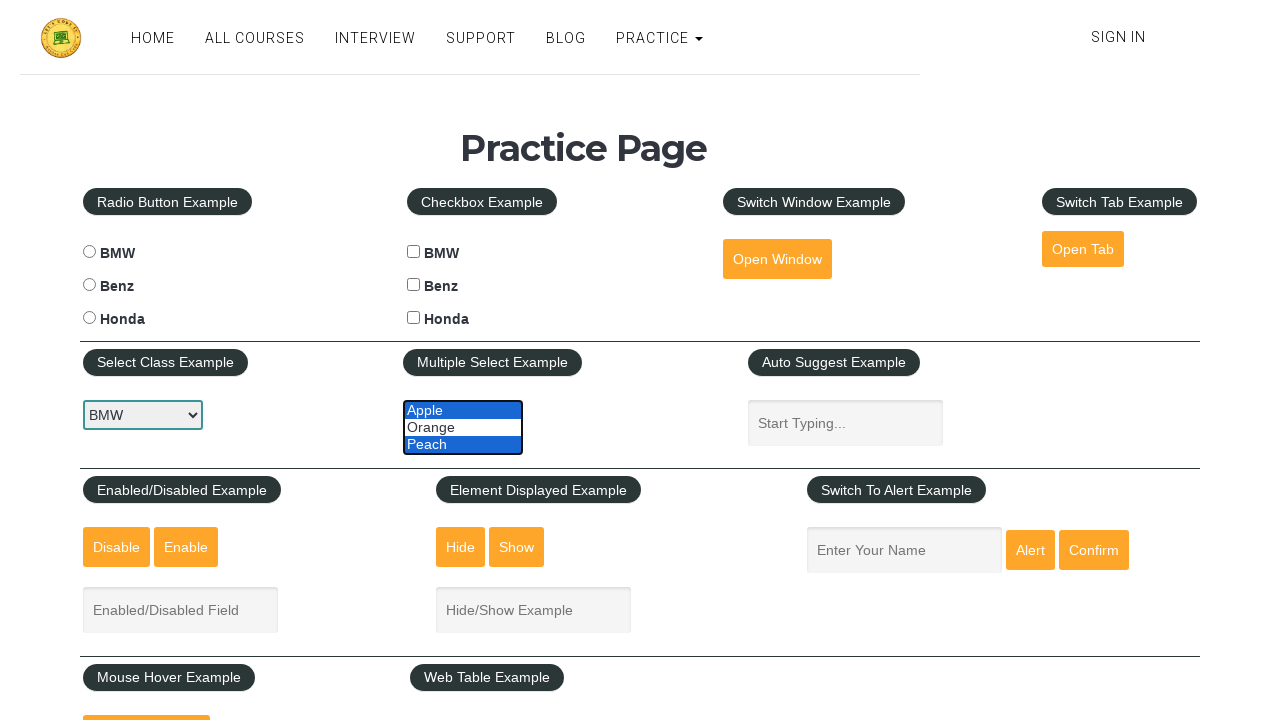